Tests table filtering by entering "United States" in the filter textbox and verifying filtered results

Starting URL: https://selectorshub.com/xpath-practice-page/

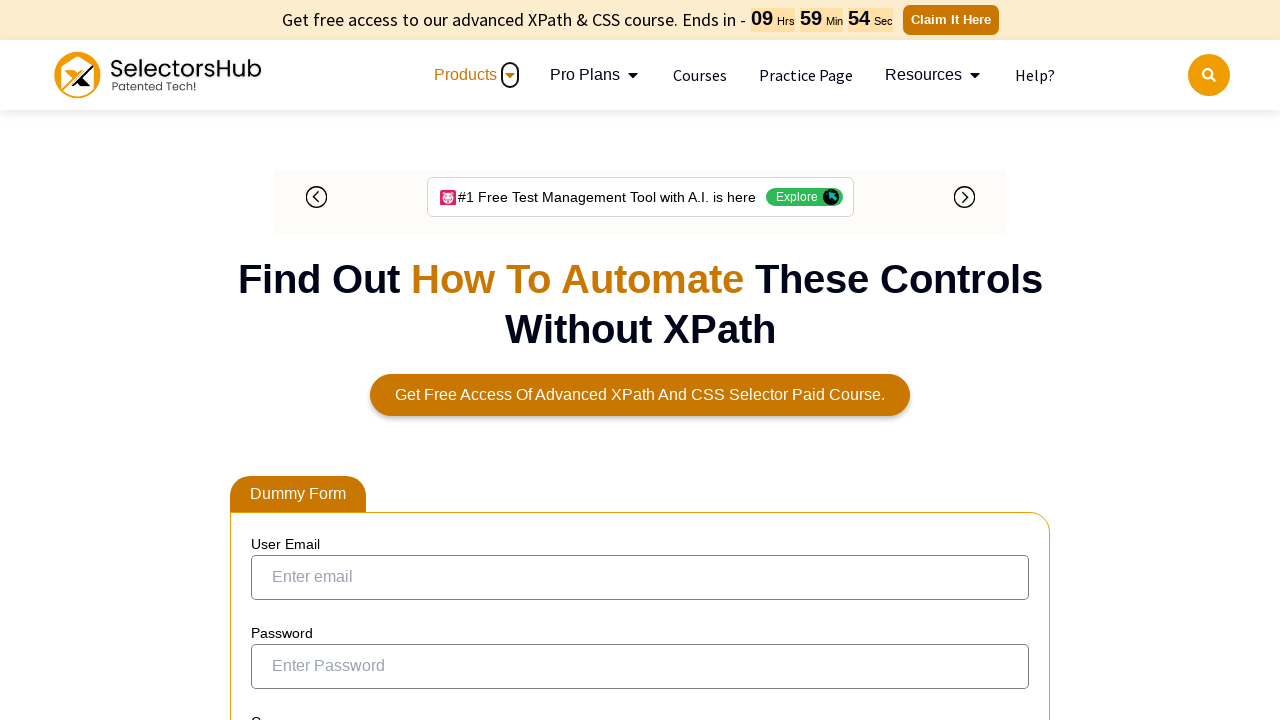

Filled filter textbox with 'United States' on input[aria-controls='tablepress-1']
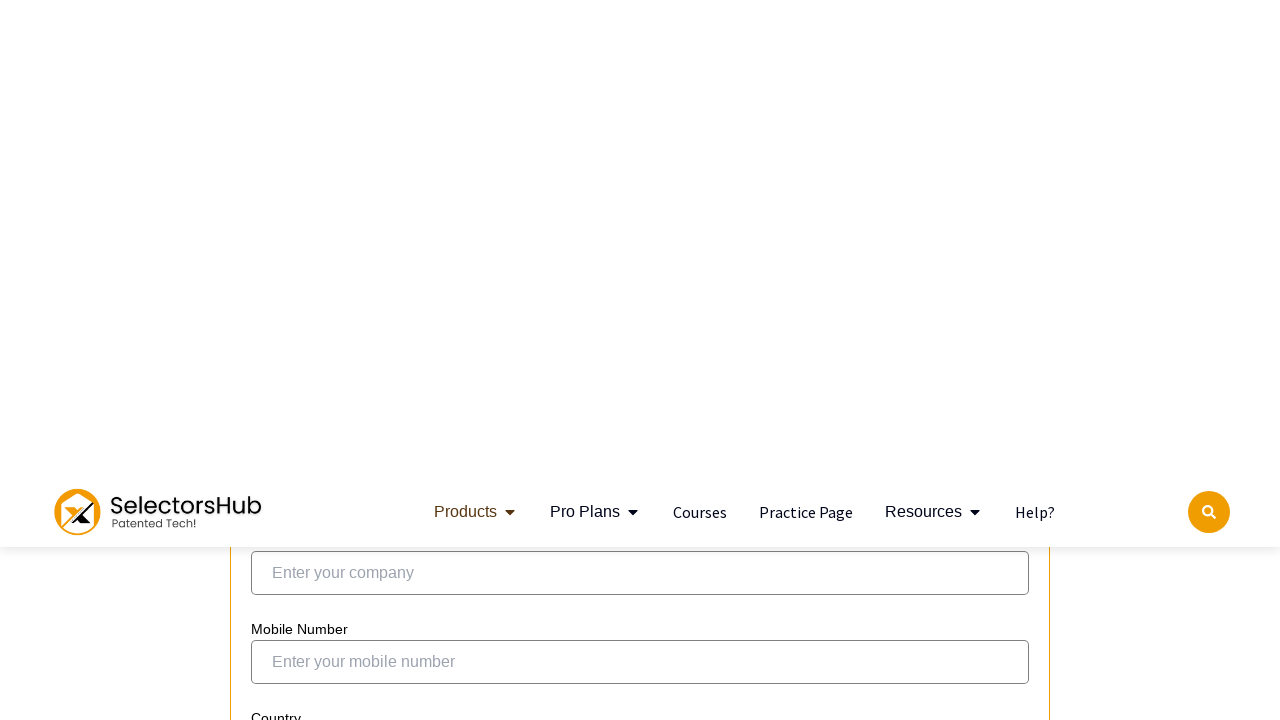

Table filtered and results loaded
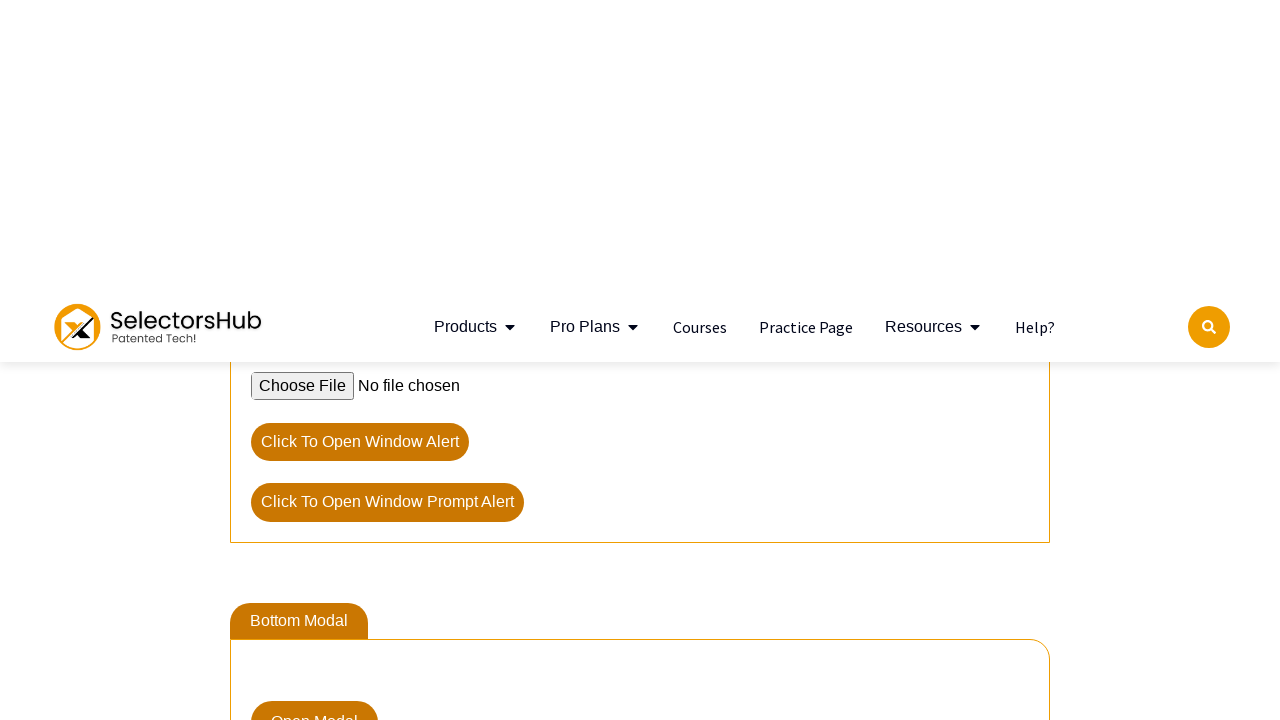

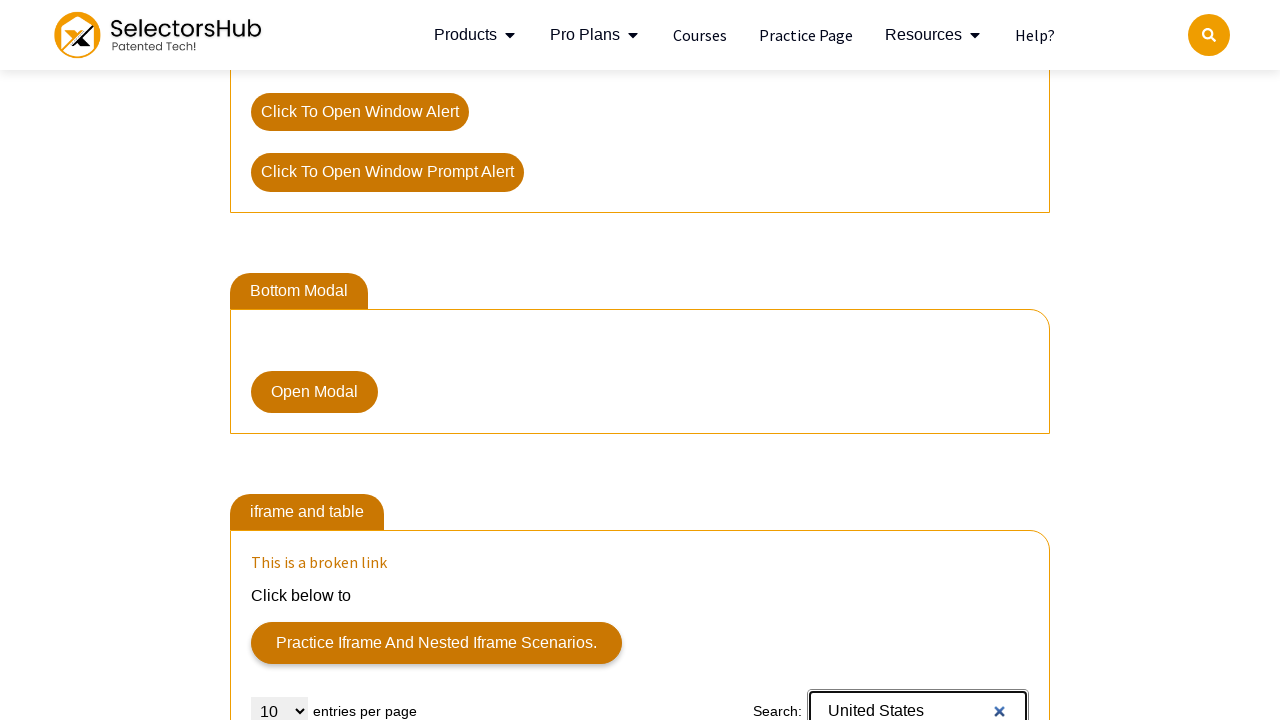